Tests clicking a blue button with dynamic class attributes 3 times and accepting the resulting alert dialogs

Starting URL: http://uitestingplayground.com/classattr

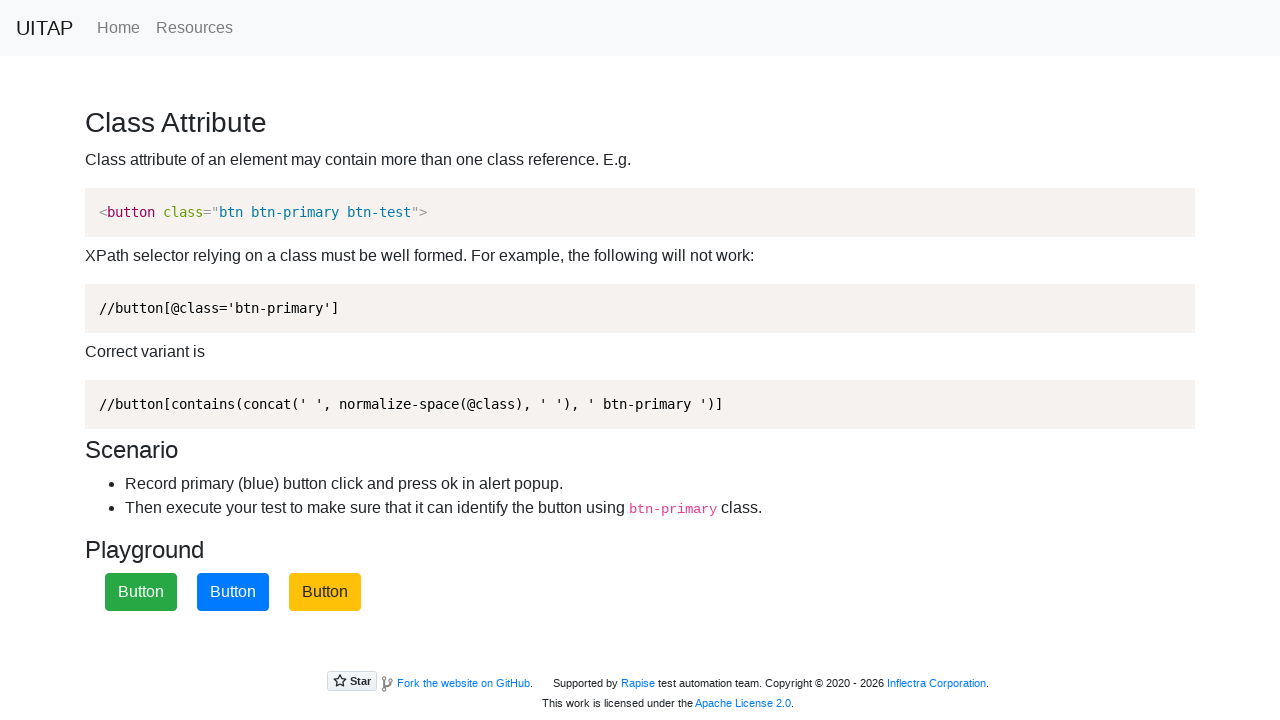

Clicked the blue button with btn-primary class at (233, 592) on button.btn-primary
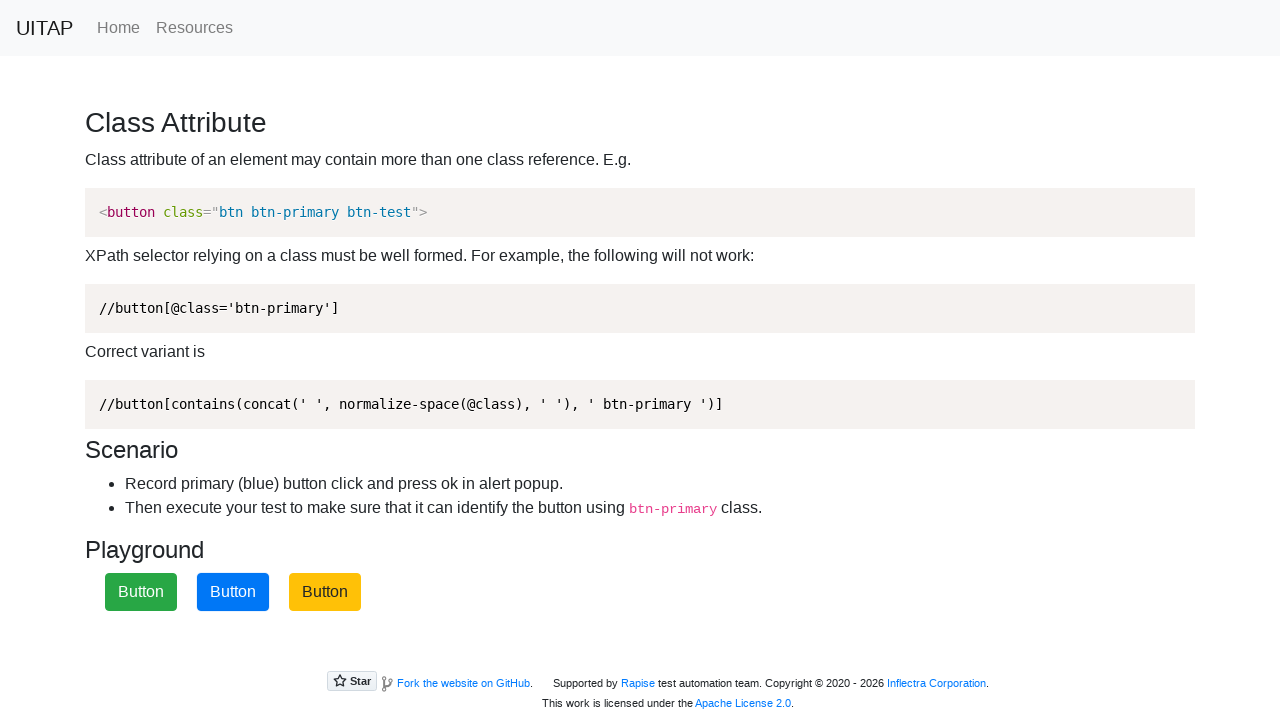

Set up dialog handler to accept alerts
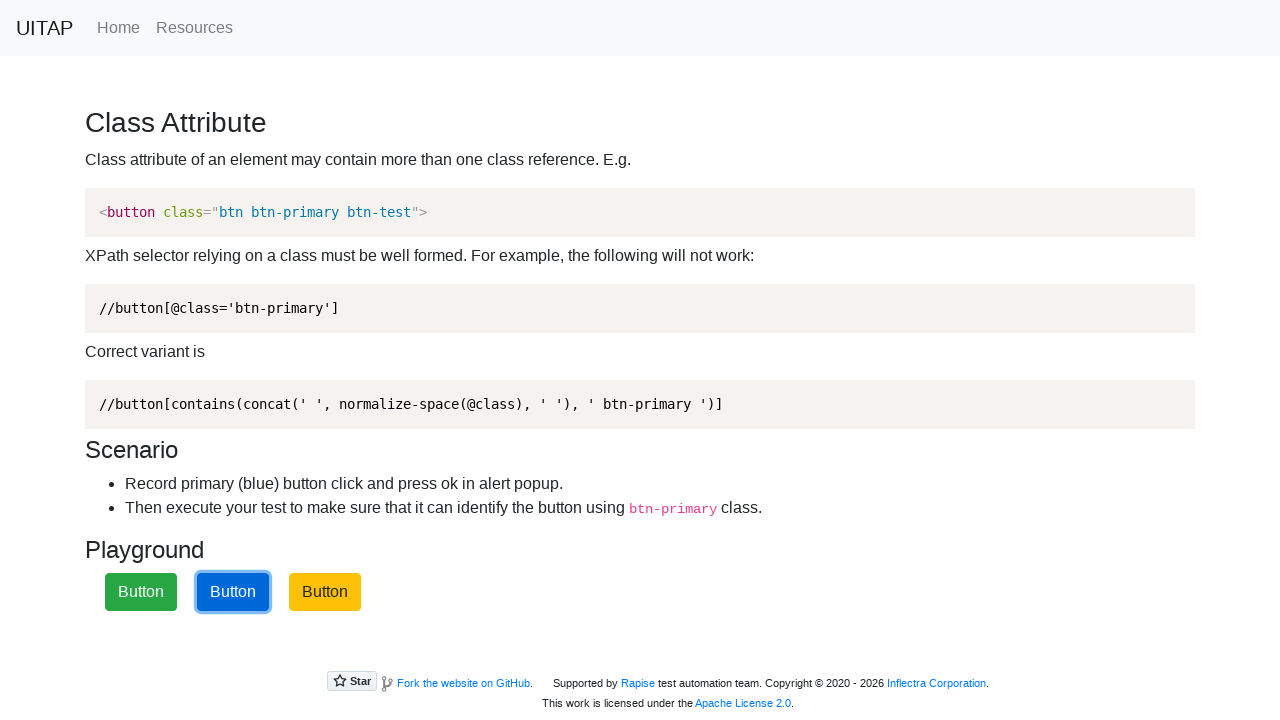

Waited 500ms for alert to process
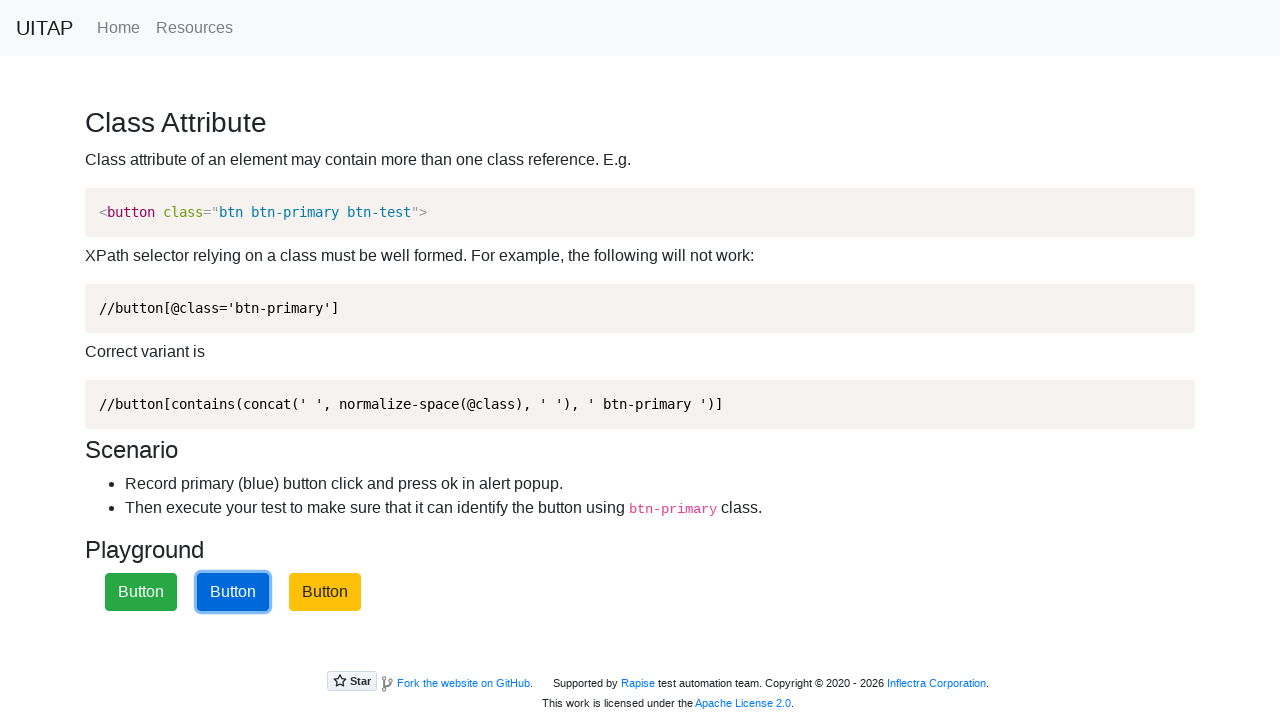

Clicked the blue button with btn-primary class at (233, 592) on button.btn-primary
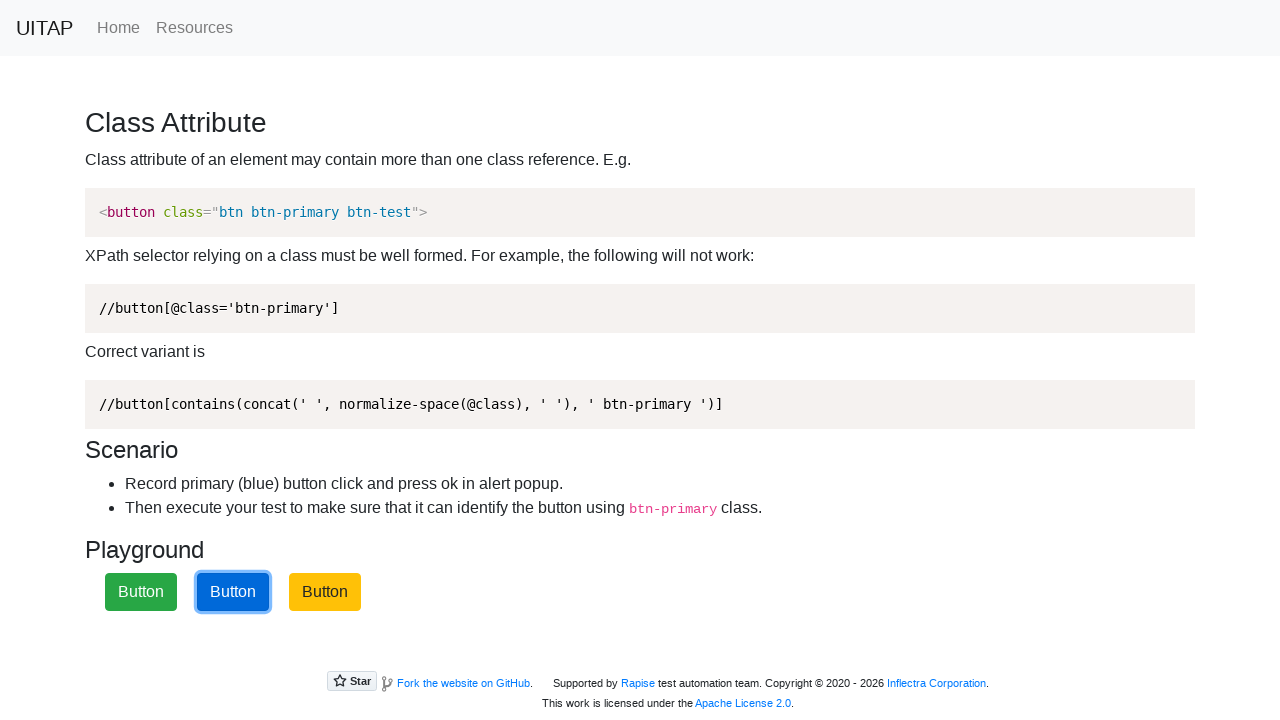

Set up dialog handler to accept alerts
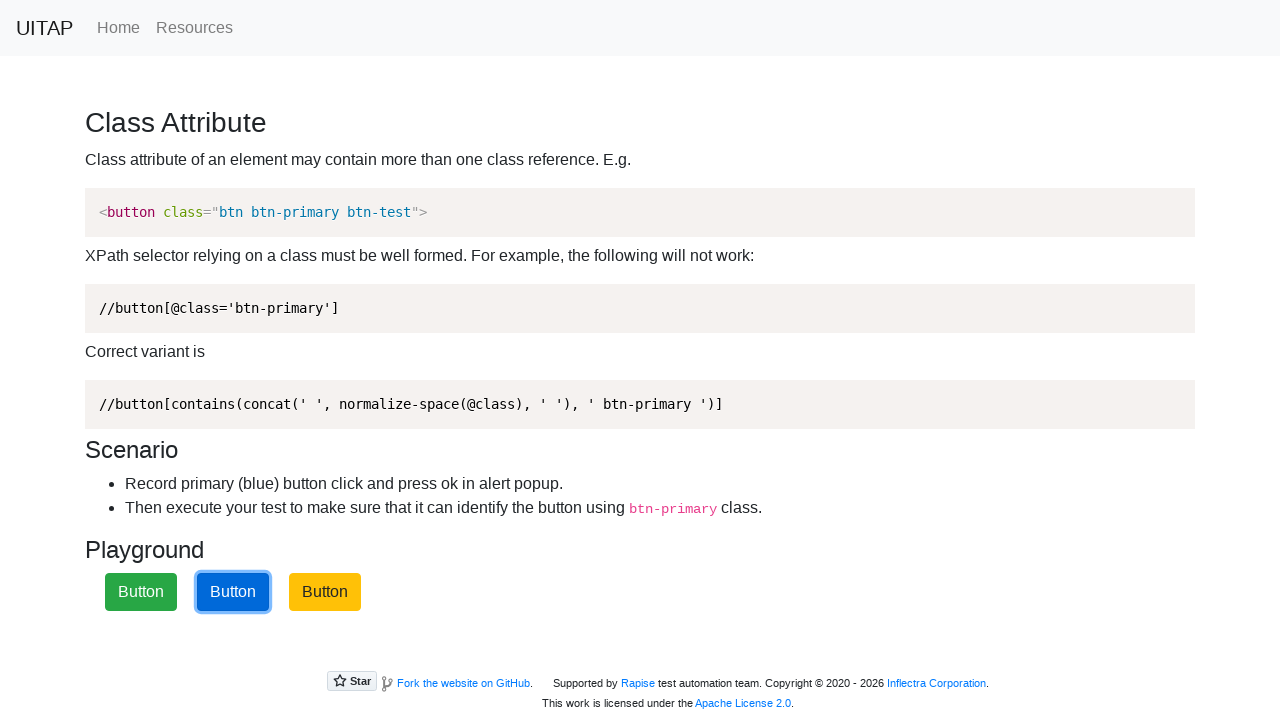

Waited 500ms for alert to process
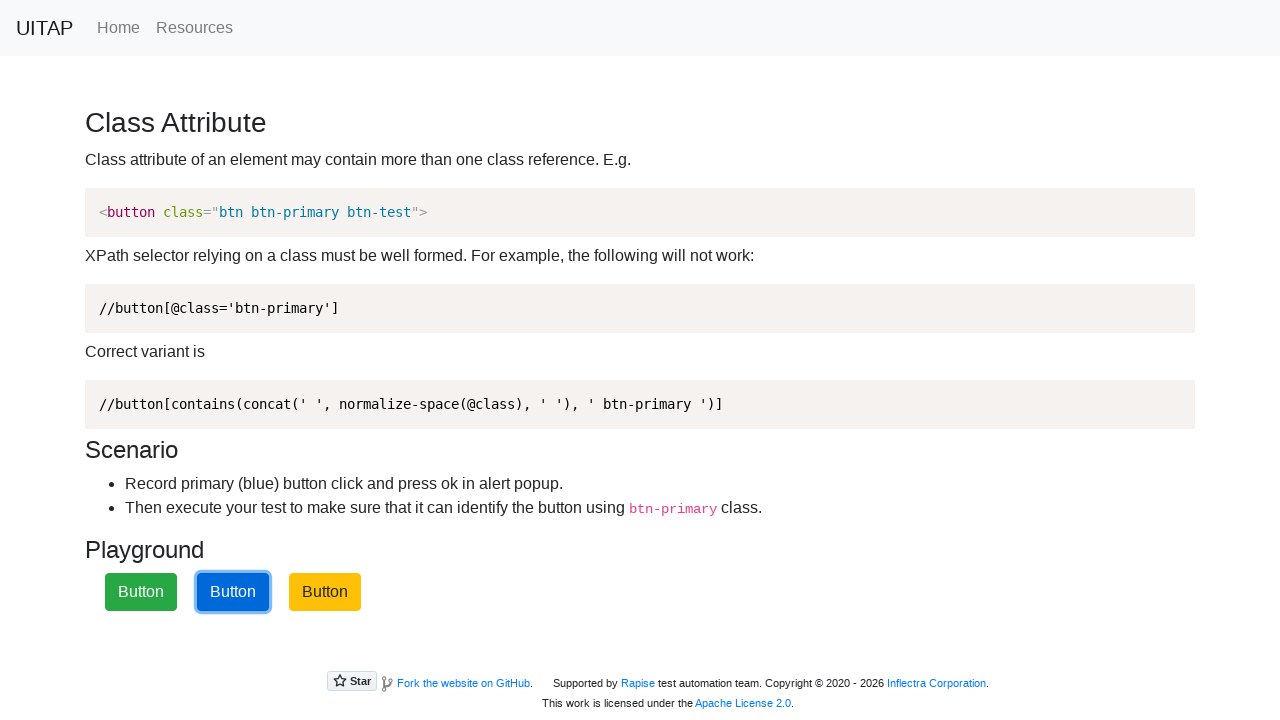

Clicked the blue button with btn-primary class at (233, 592) on button.btn-primary
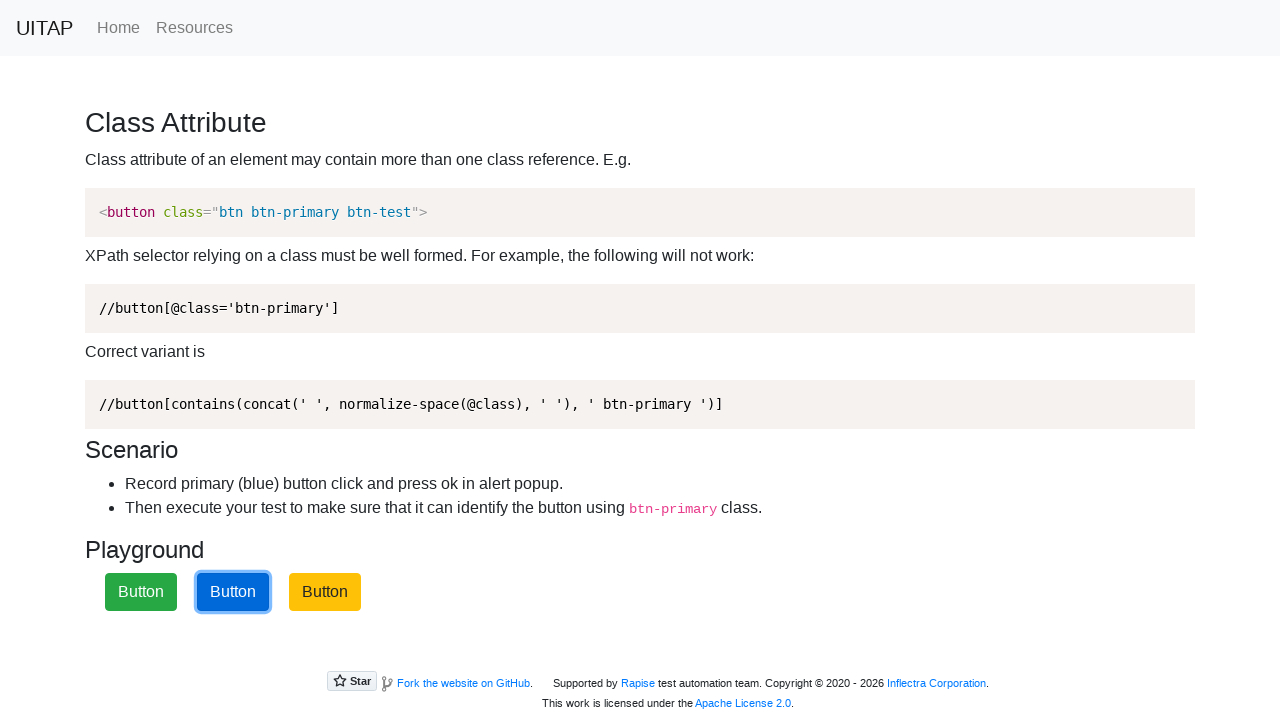

Set up dialog handler to accept alerts
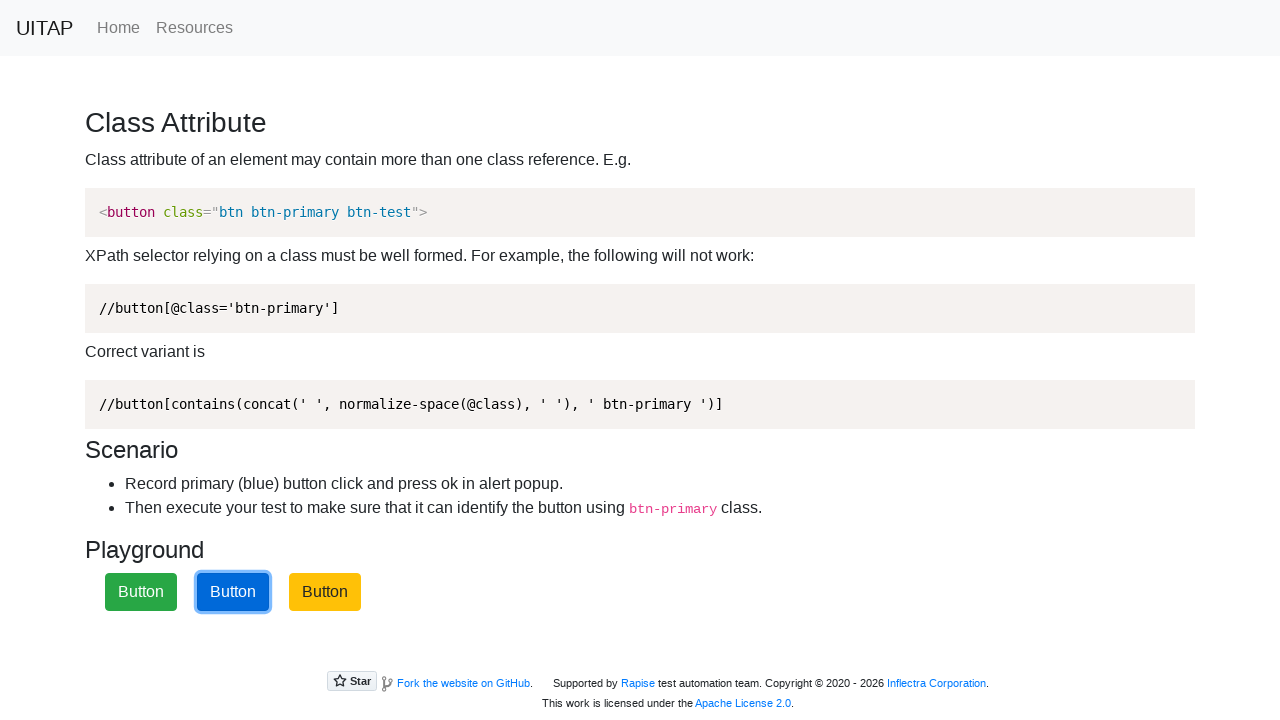

Waited 500ms for alert to process
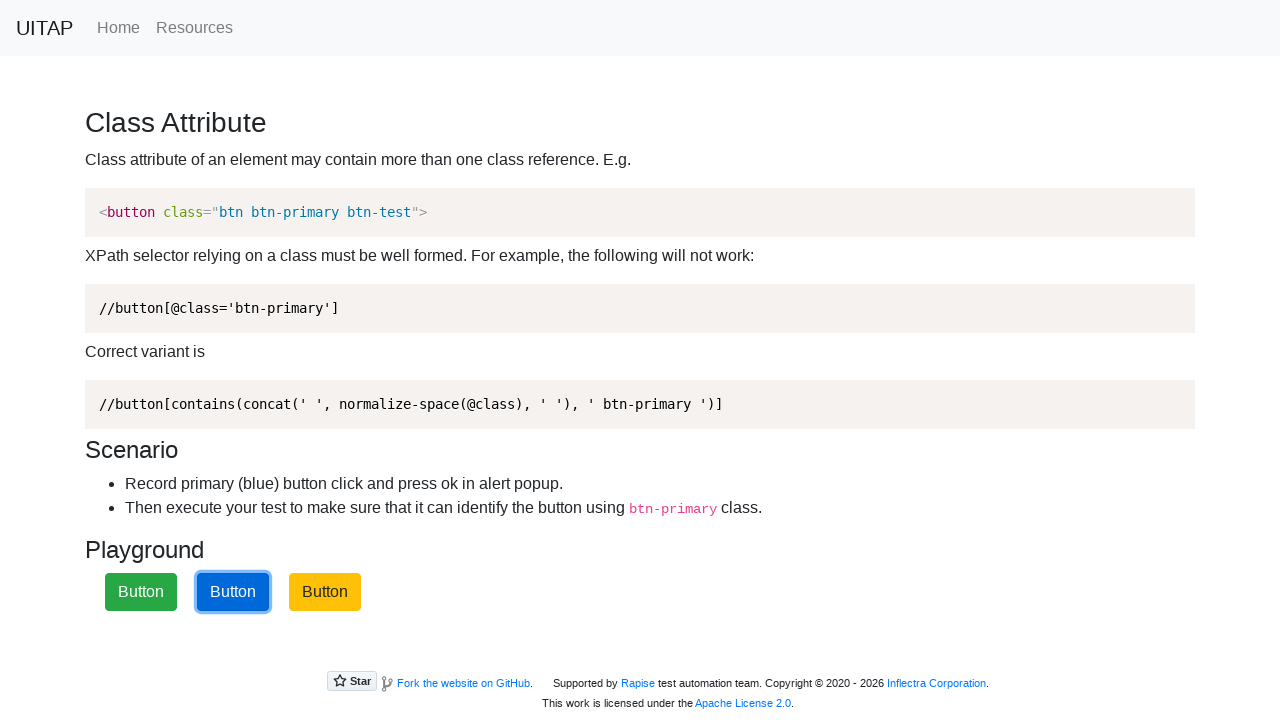

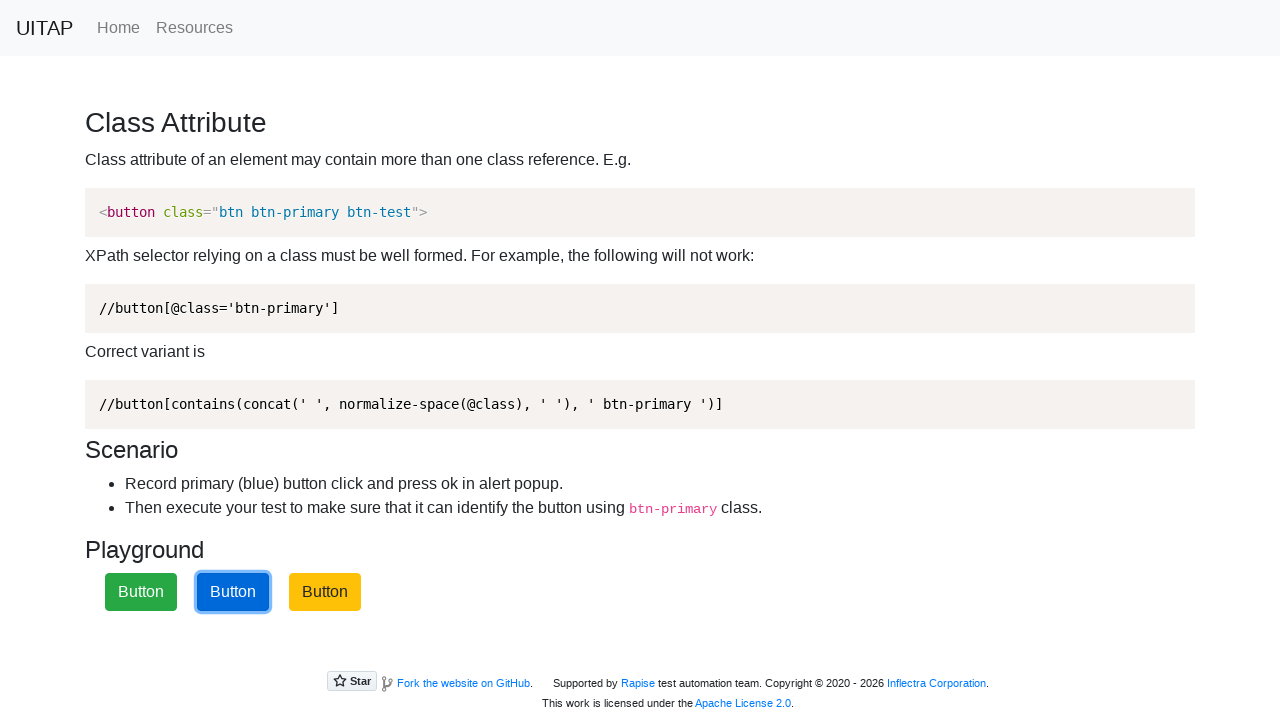